Tests drag and drop functionality by dragging an element and dropping it onto a target area within an iframe

Starting URL: https://jqueryui.com/droppable/

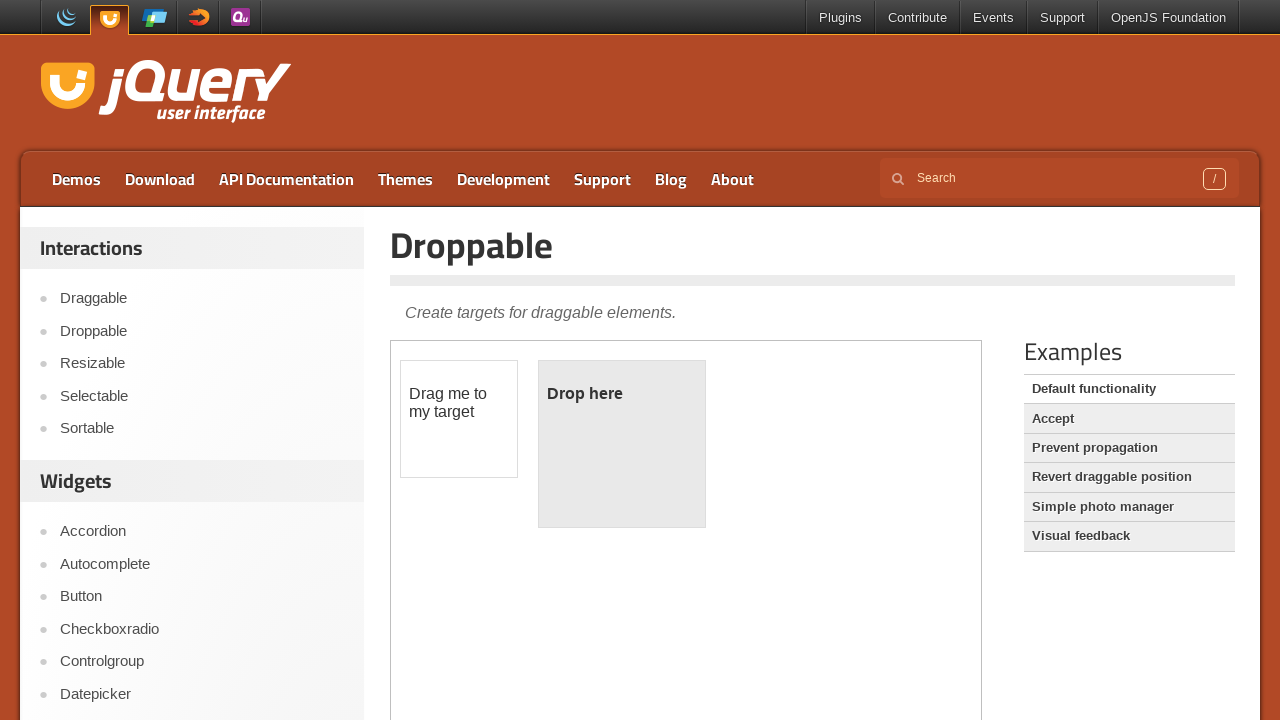

Located the demo iframe
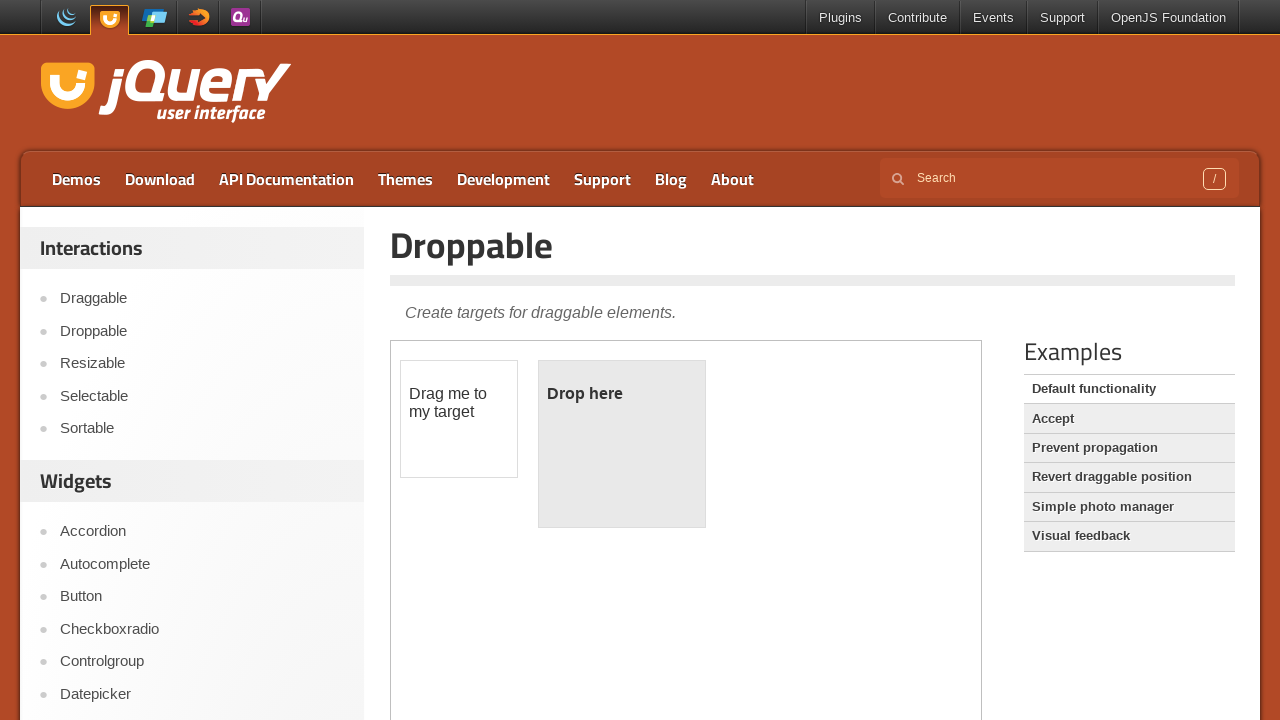

Located the draggable element within the iframe
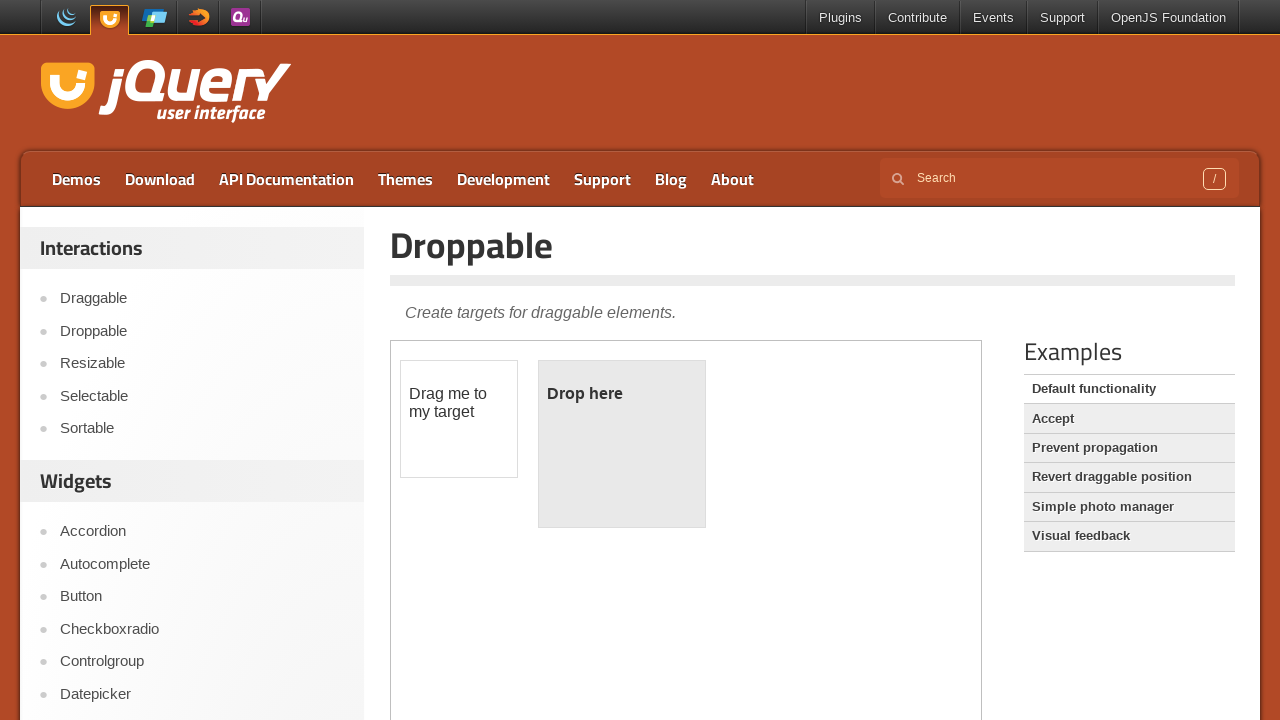

Located the droppable target element within the iframe
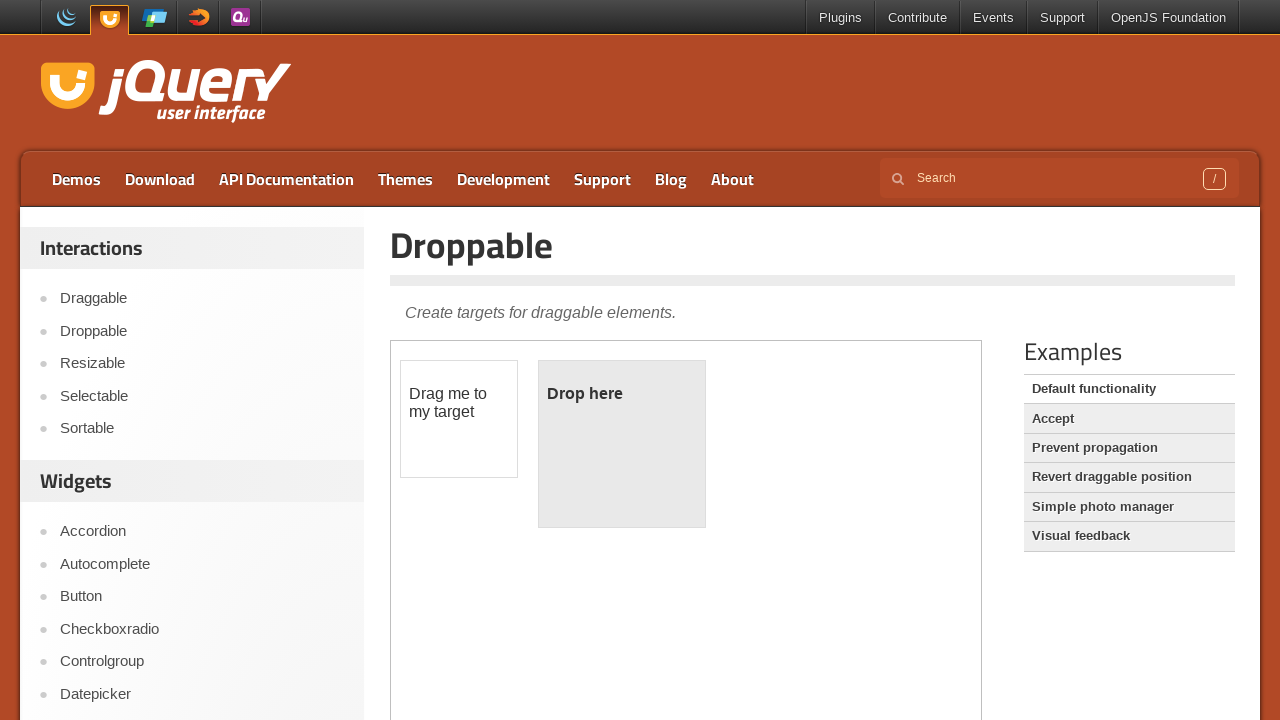

Dragged the draggable element and dropped it onto the droppable target at (622, 444)
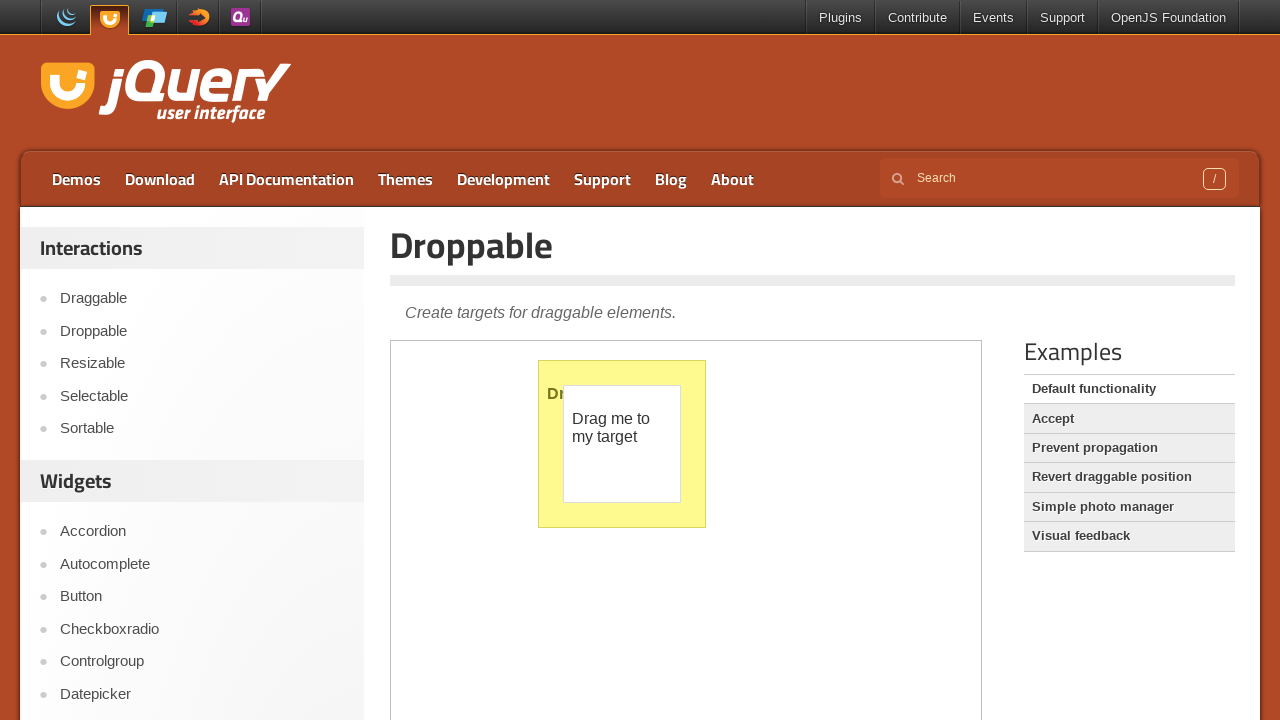

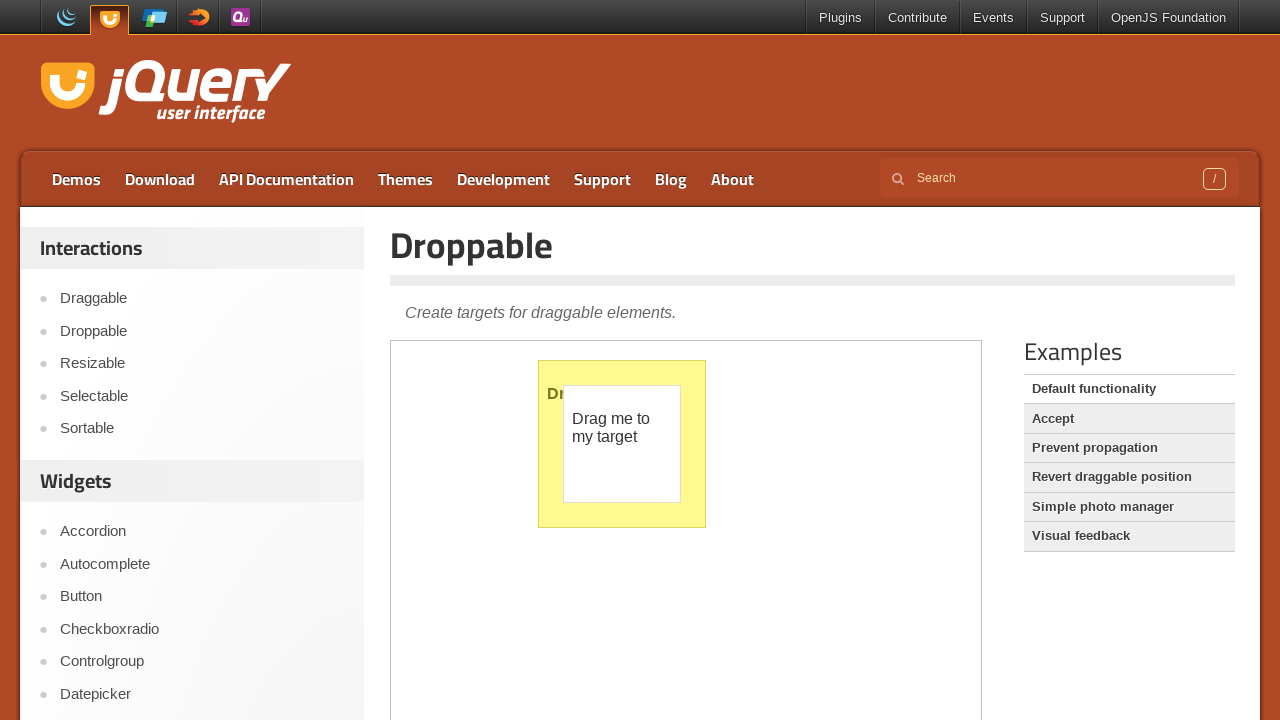